Tests E-Prime analysis with sample sentences to verify correct word and violation counts

Starting URL: https://qe-at-cgi-fi.github.io/eprime/

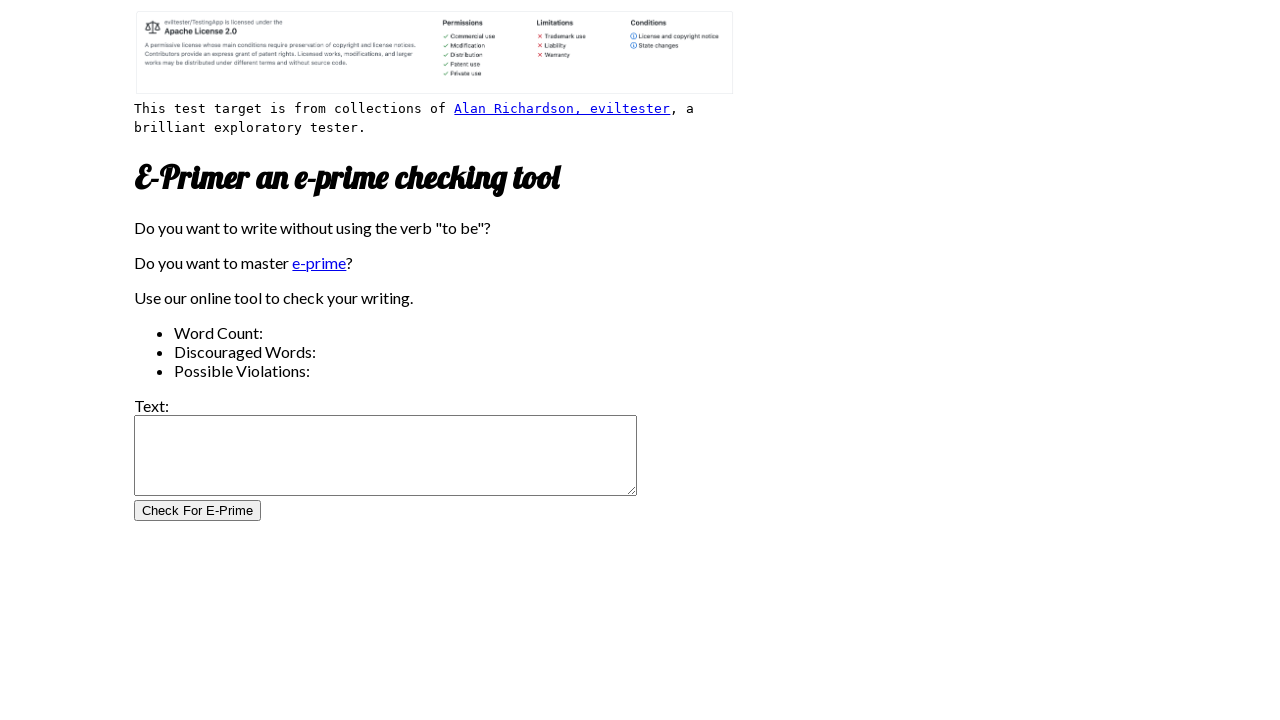

Filled test field with sample sentence: 'Programming seems challenging but it brings great rewards' on #test_field
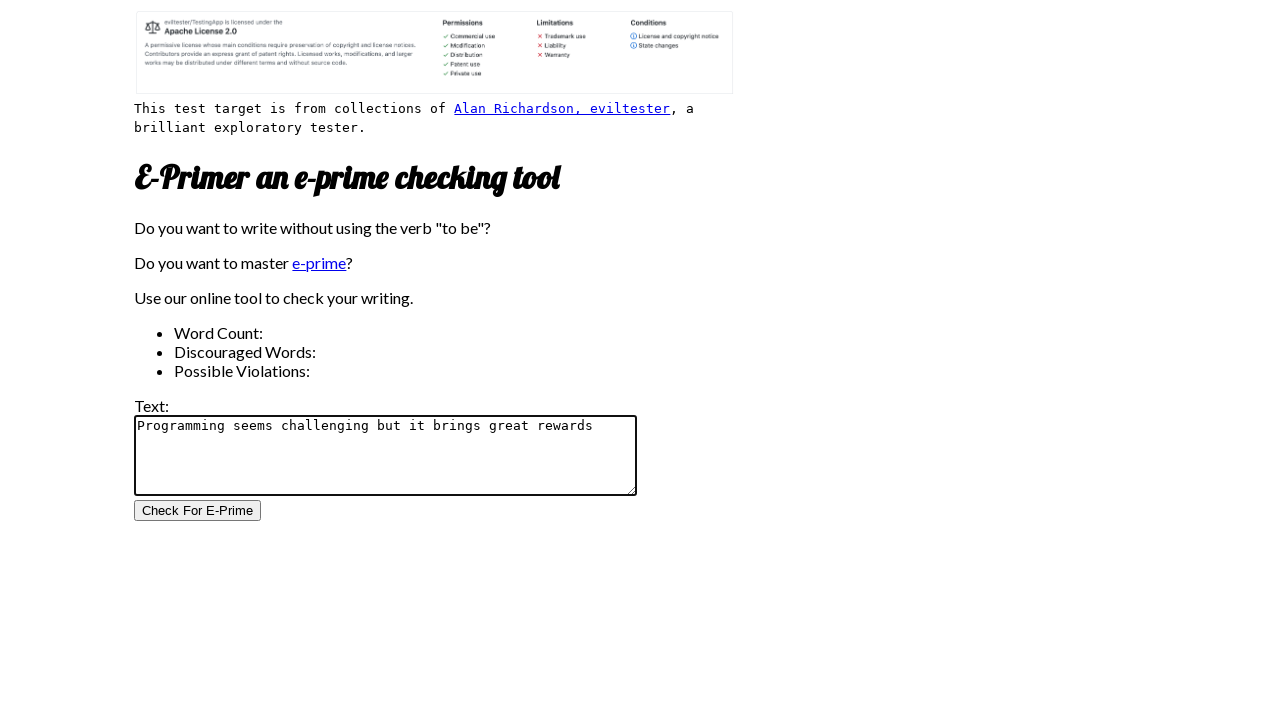

Clicked test button to analyze E-Prime violations at (198, 511) on #test_button
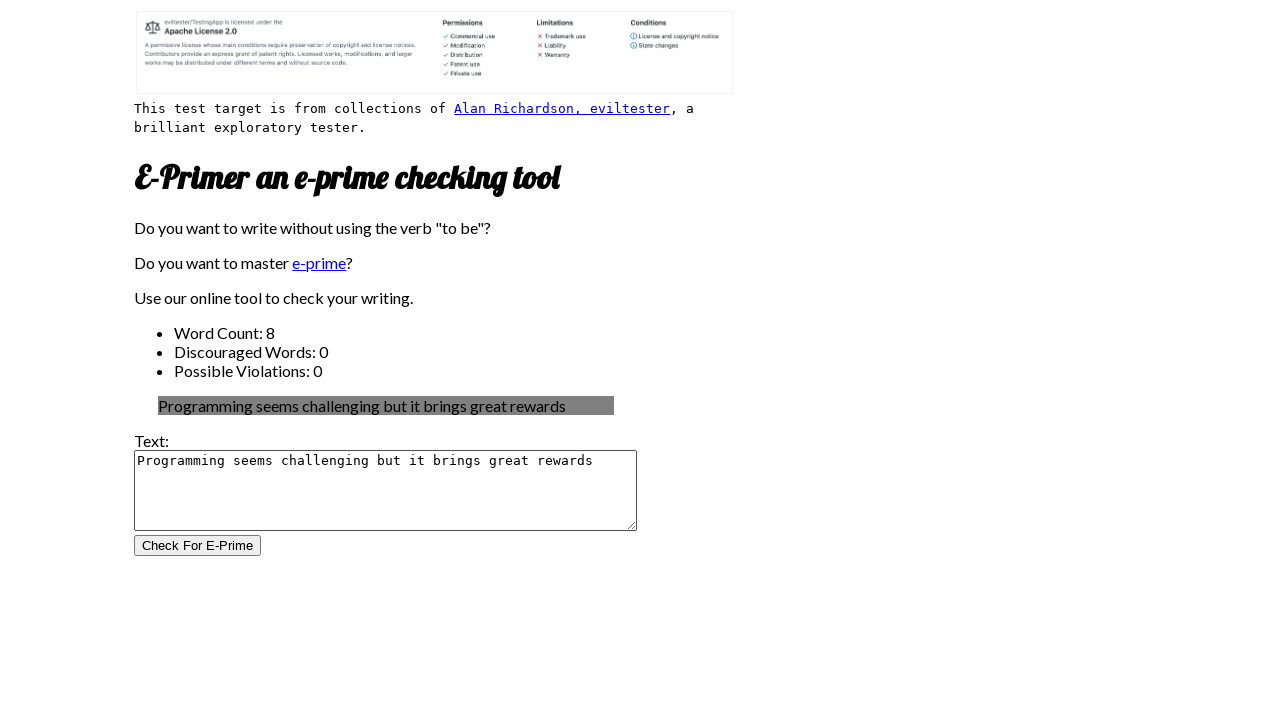

Analysis results loaded and test_number_1 element appeared
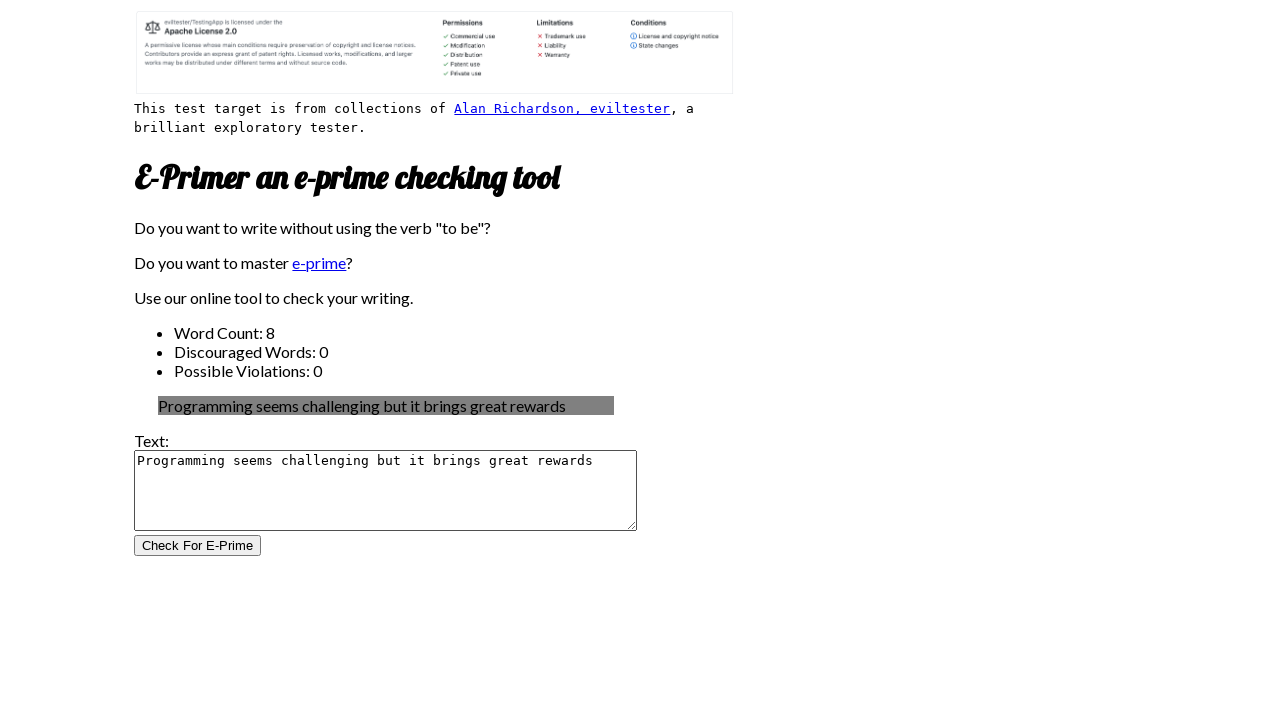

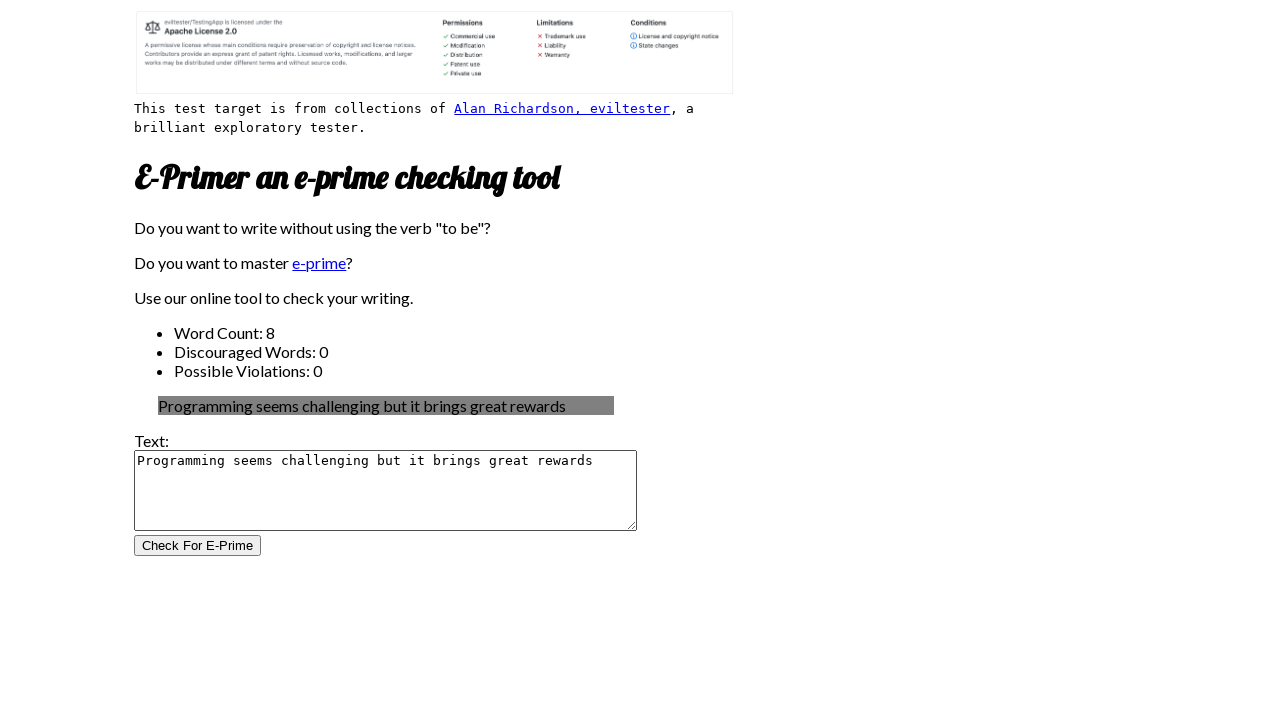